Tests the challenging DOM page by verifying blue button text is one of expected values, validating table data contains expected content, and checking the answer box contains a number that changes after clicking the button

Starting URL: https://the-internet.herokuapp.com/challenging_dom

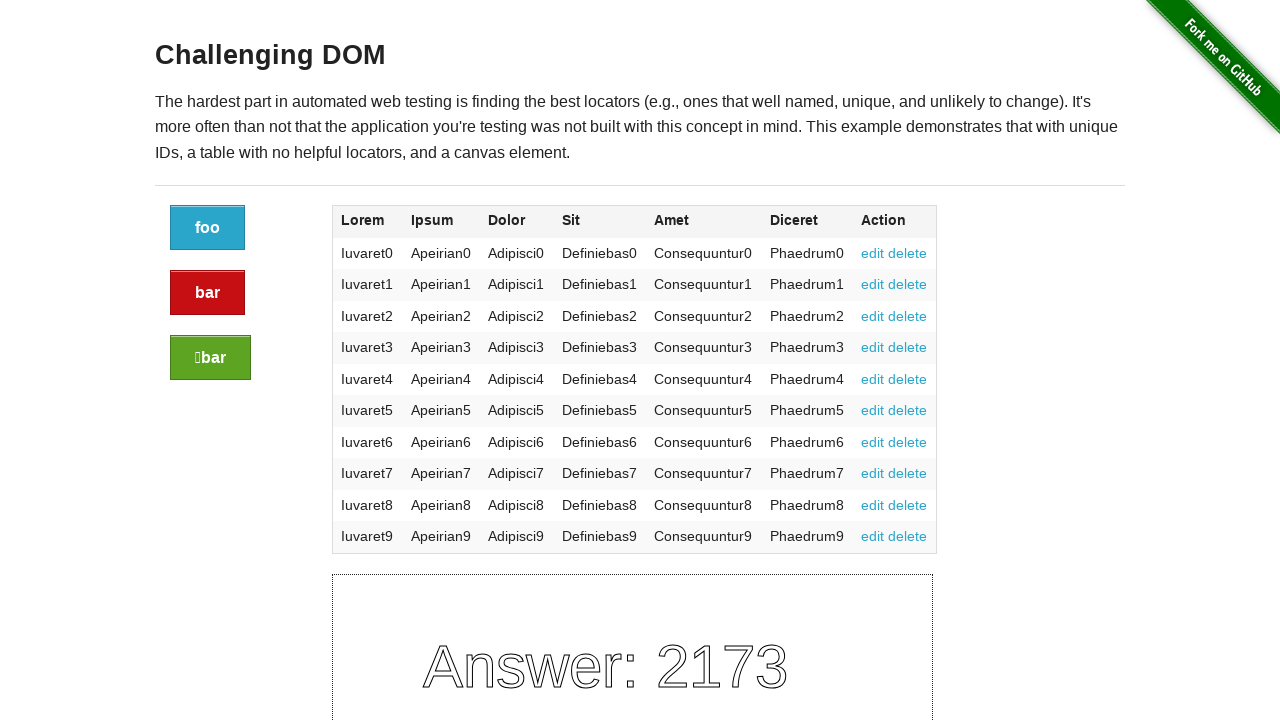

Waited for blue button element to load
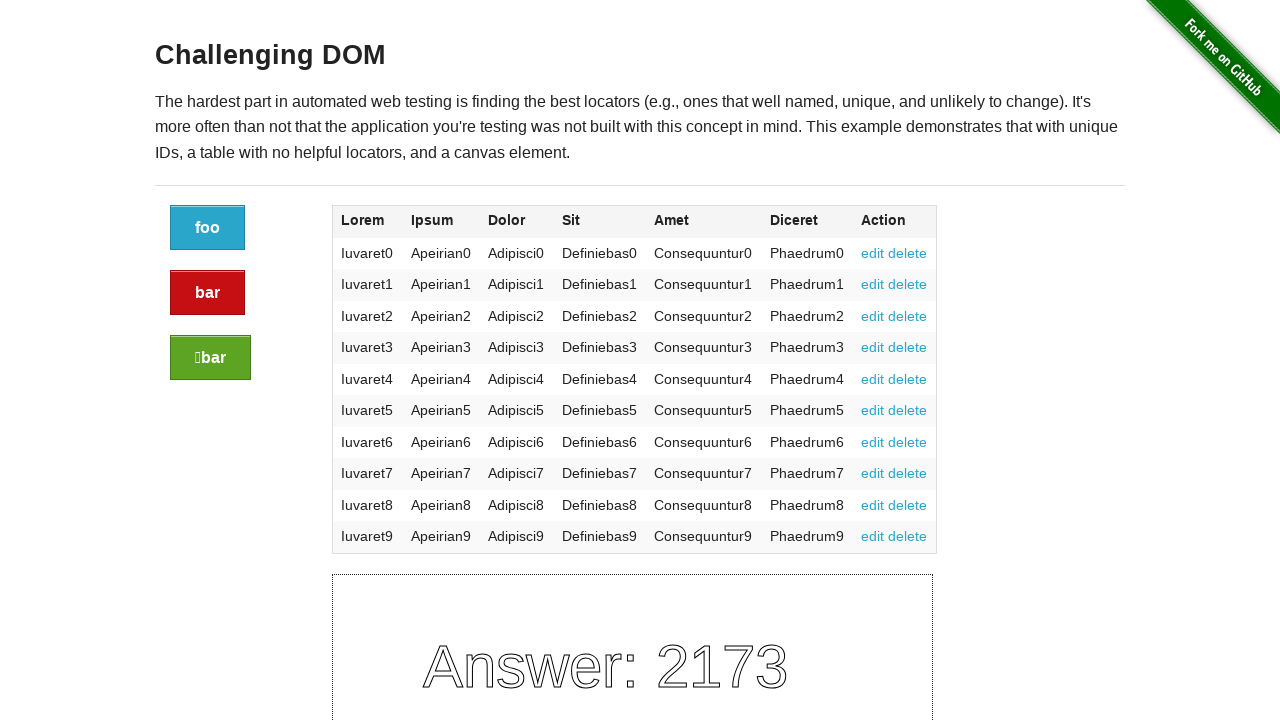

Retrieved blue button text: 'foo'
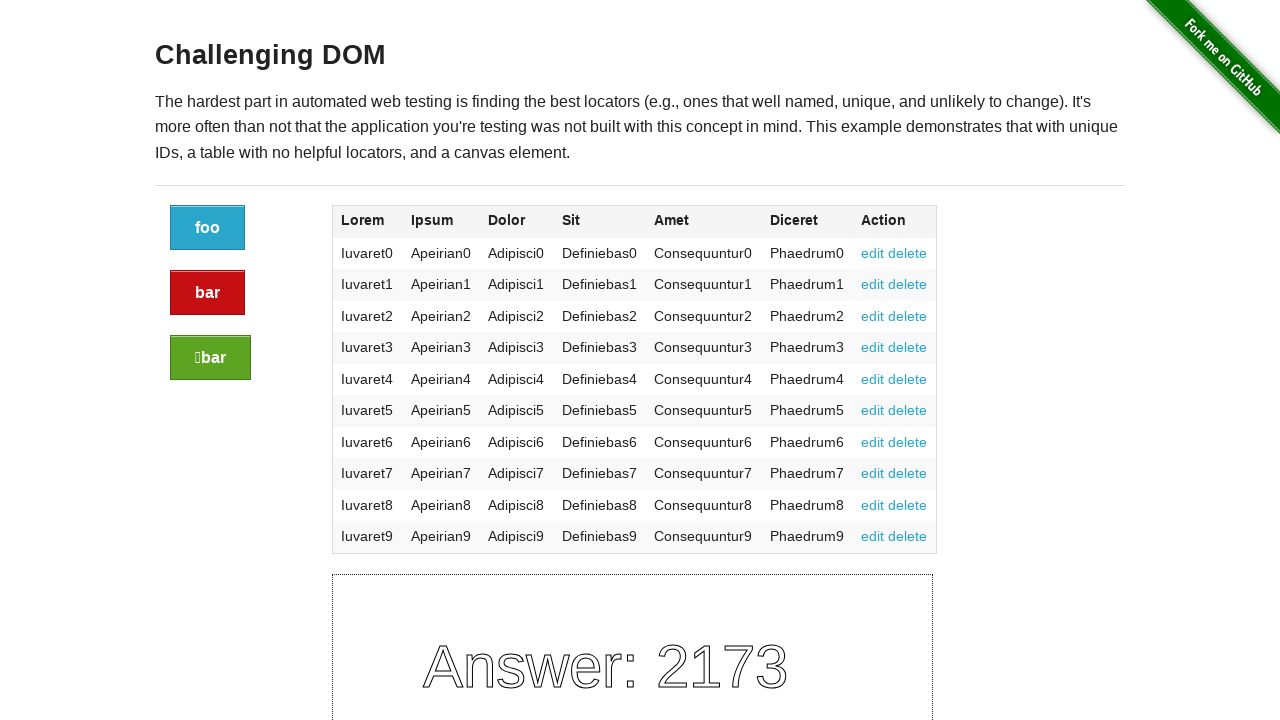

Verified blue button text 'foo' is one of expected values
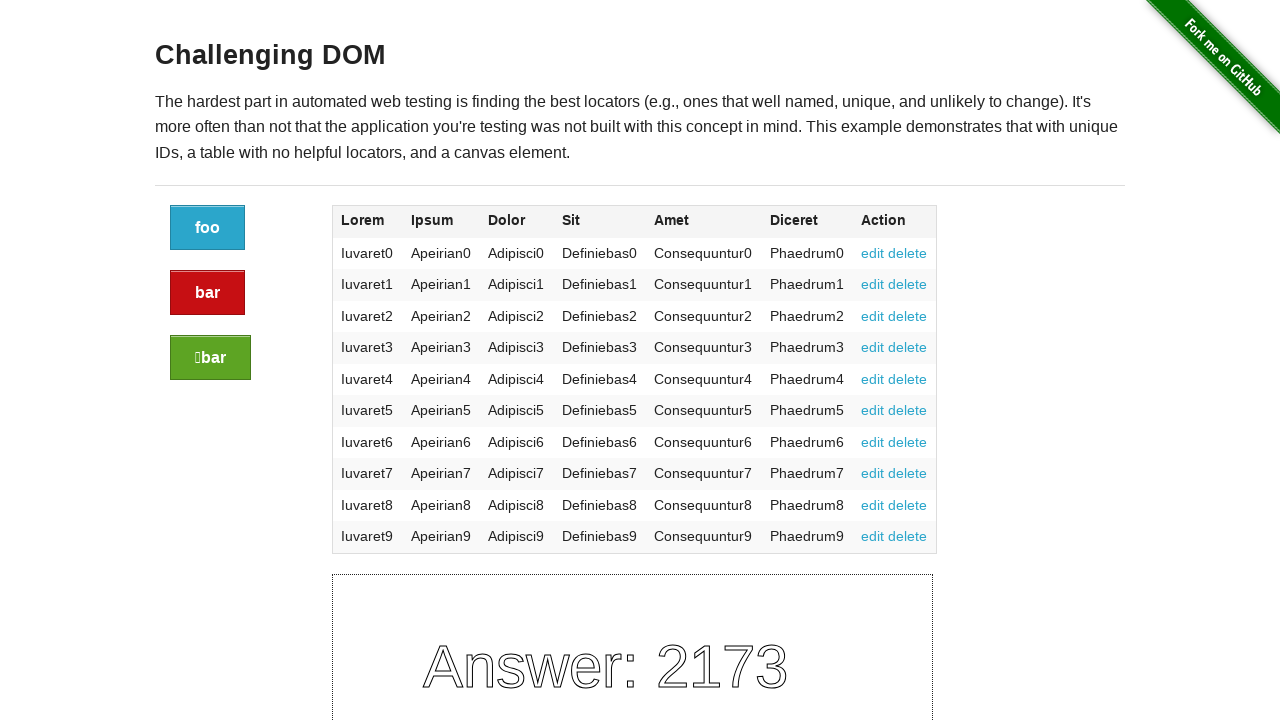

Waited for table cells to load
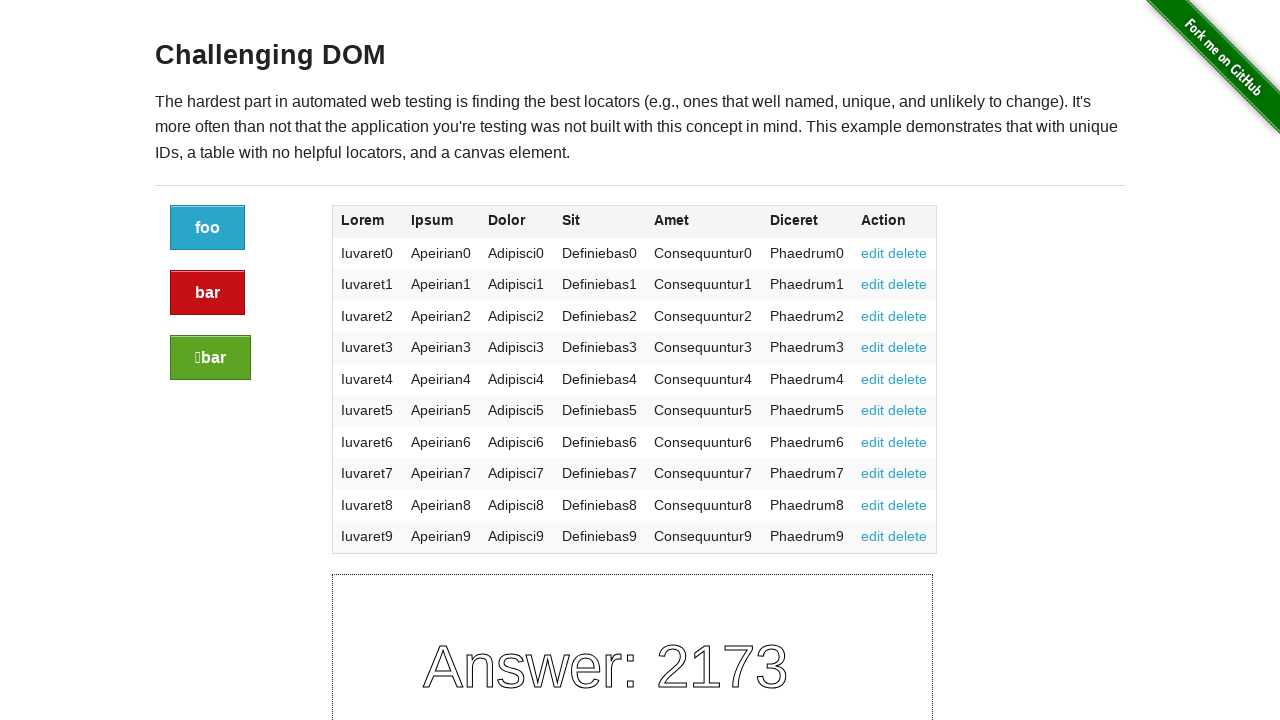

Retrieved table cell contents: 70 cells found
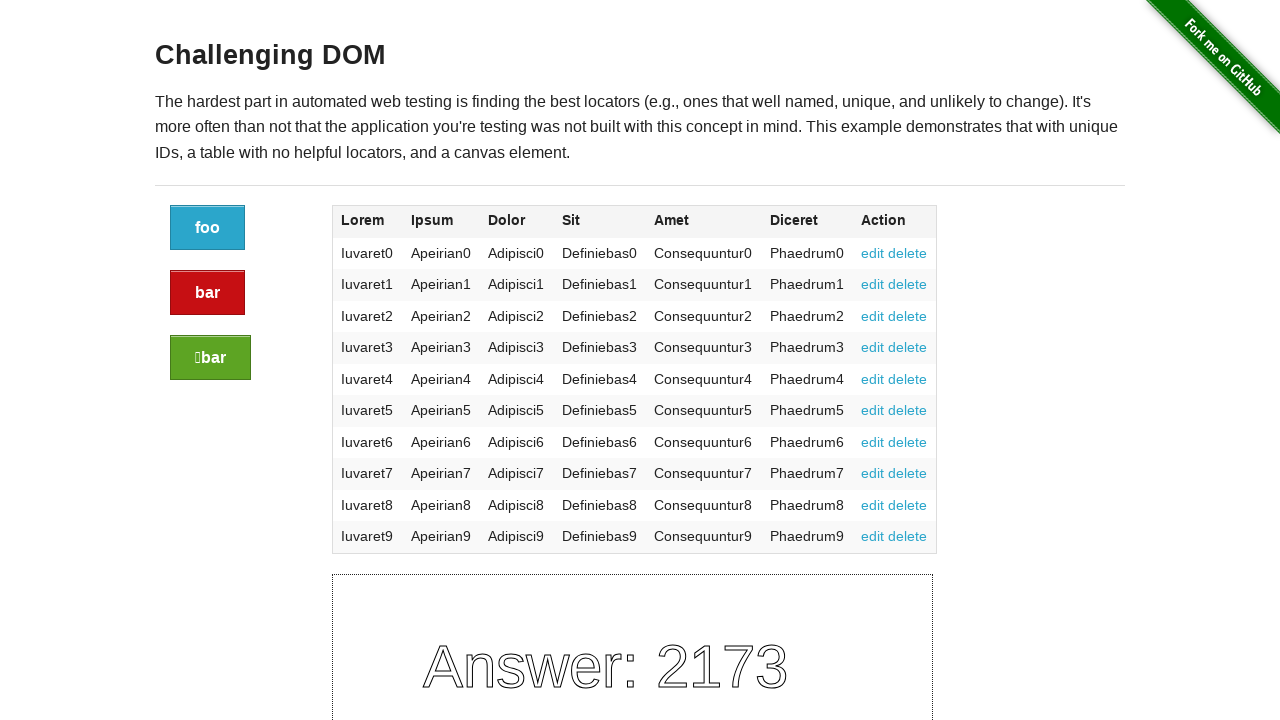

Verified table contains expected value 'Definiebas4'
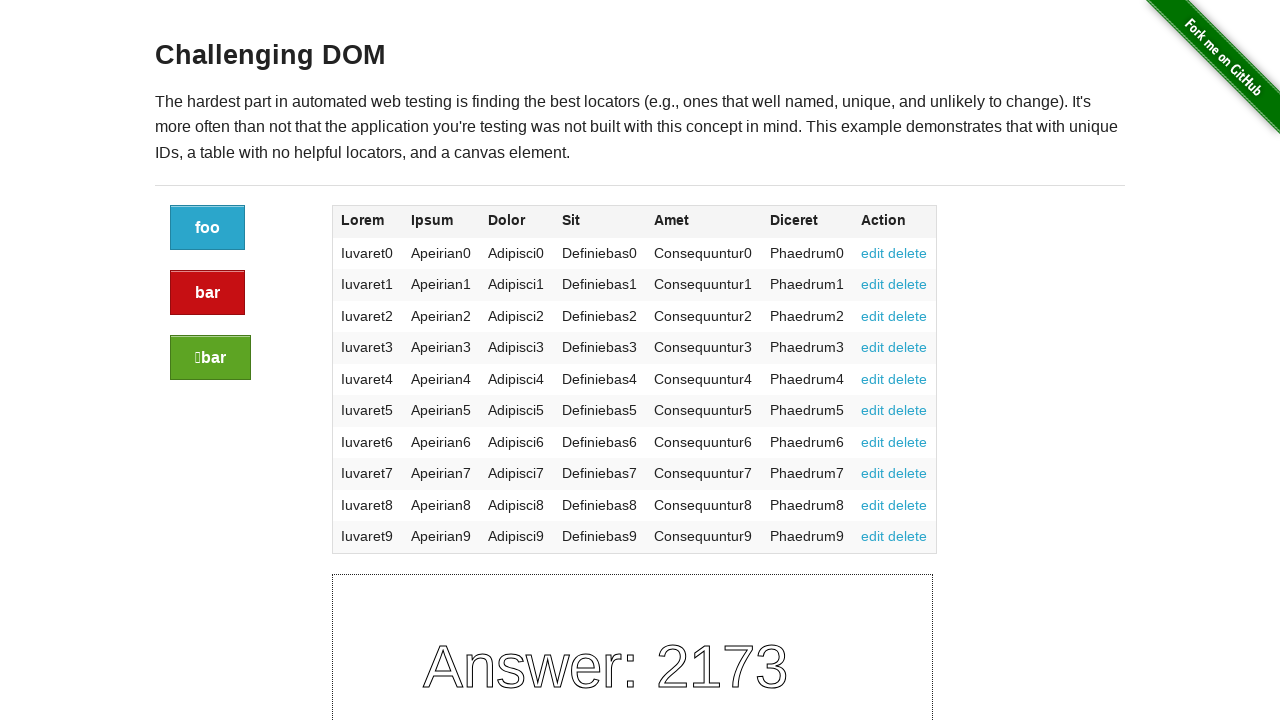

Retrieved script content from 7th script tag
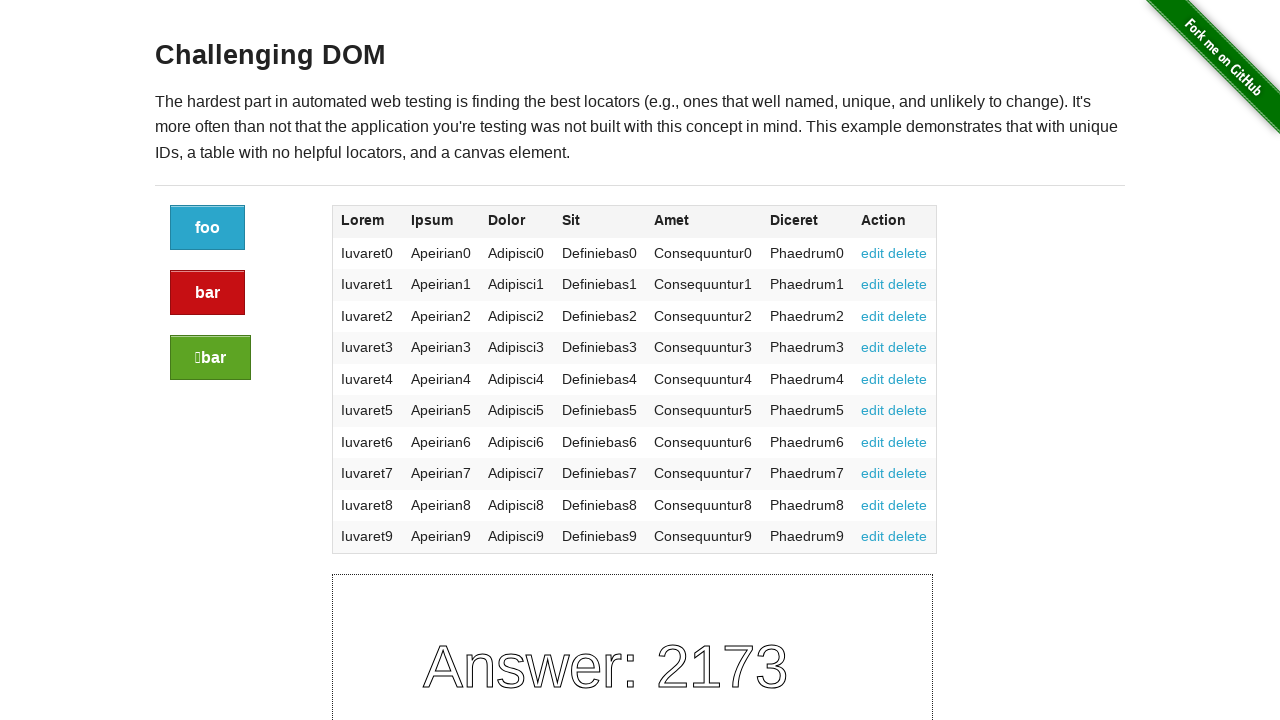

Clicked blue button to trigger update at (208, 228) on a.button
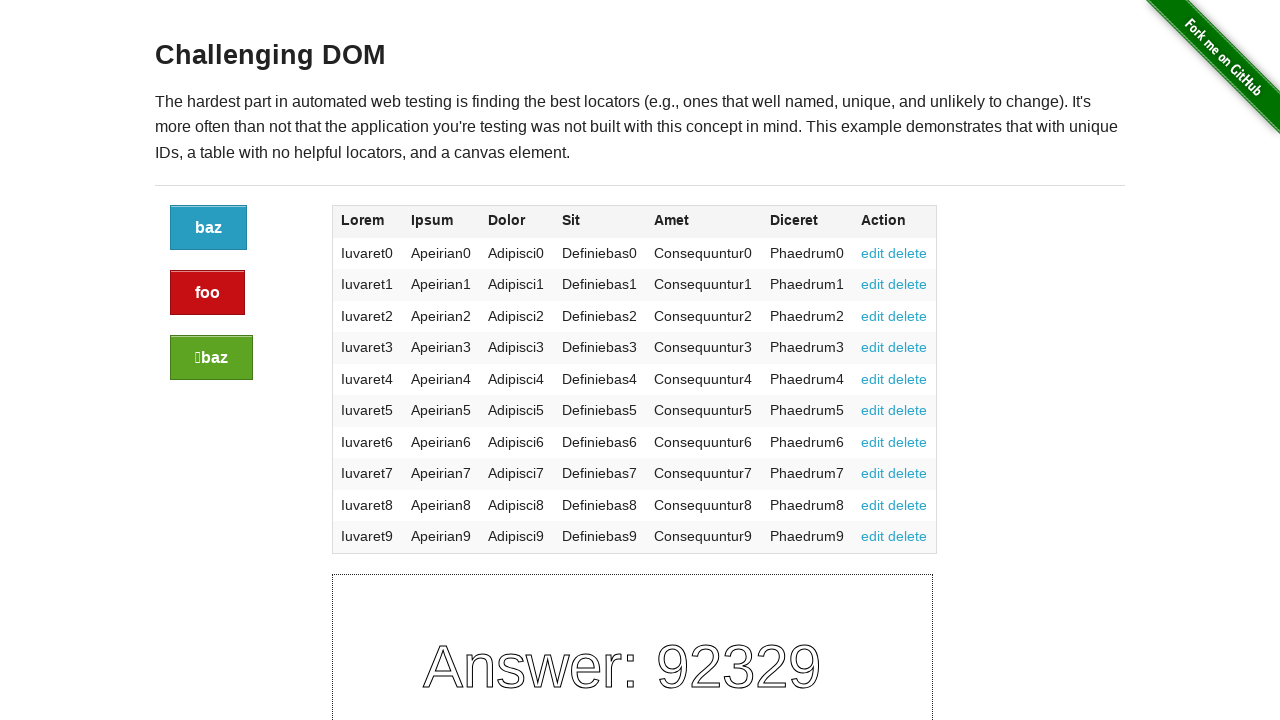

Waited 2000ms for potential page updates after button click
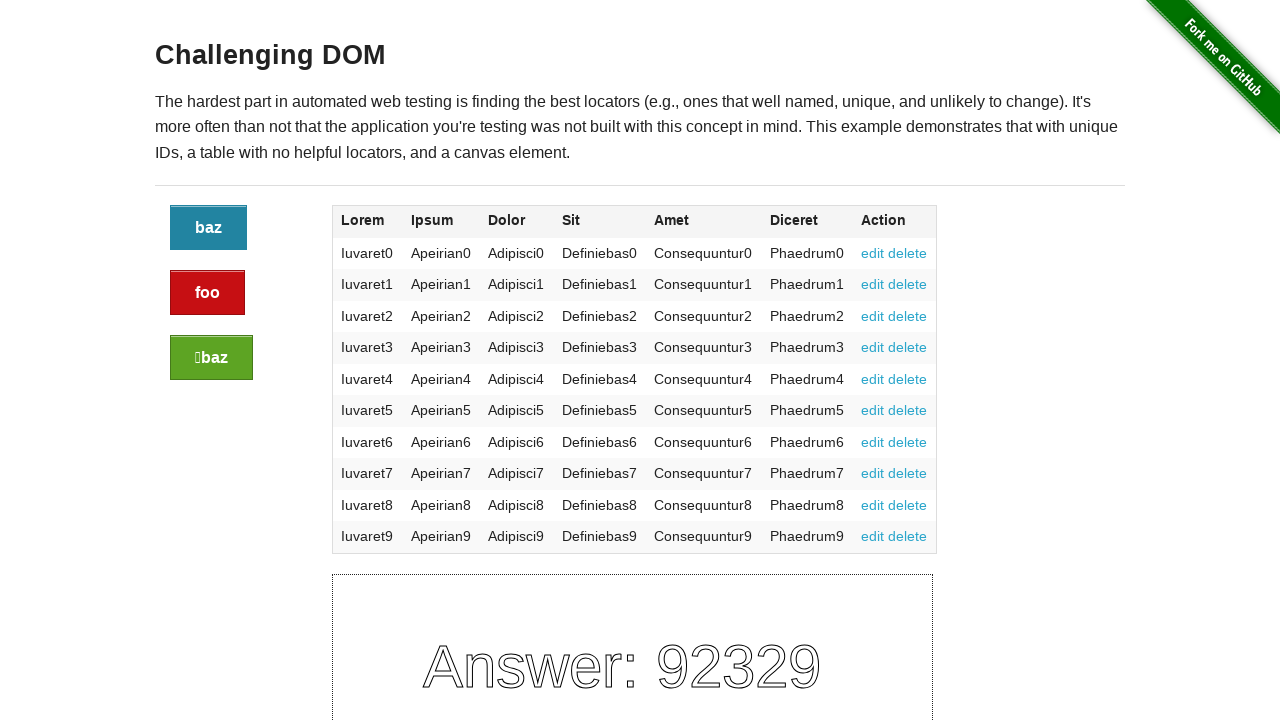

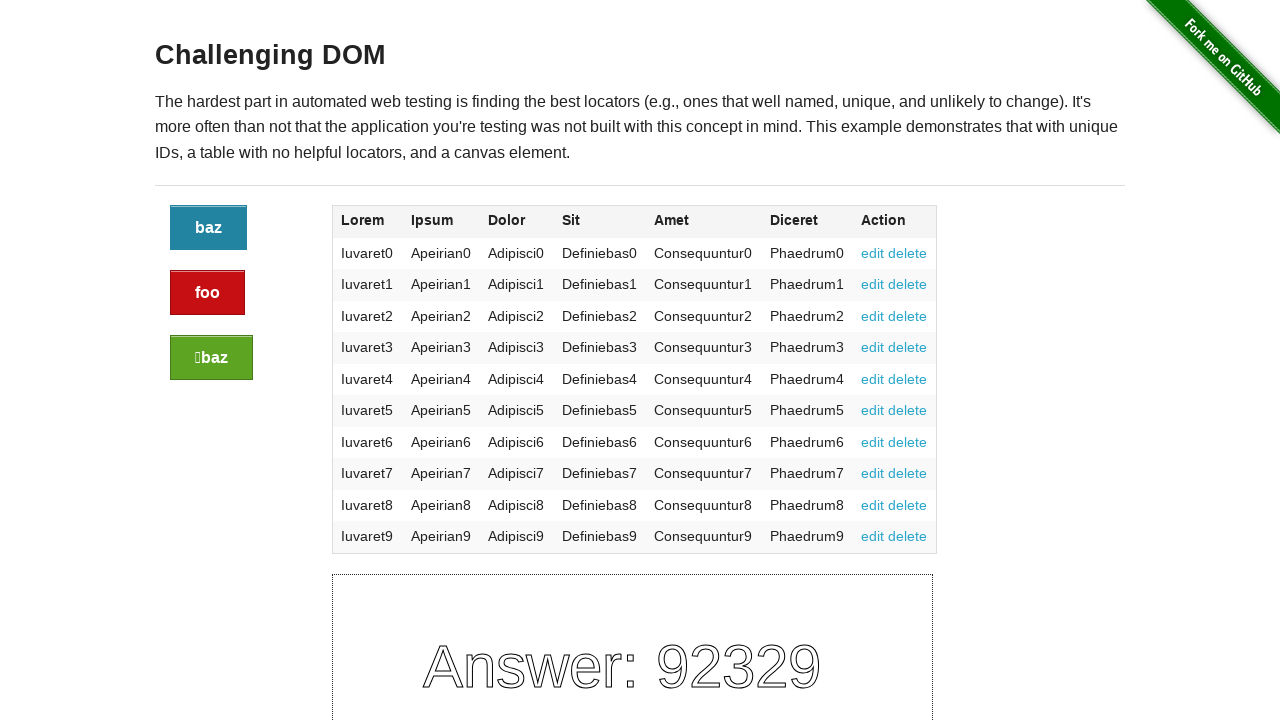